Navigates to a Southeast Asia infrastructure website's urban infrastructure category page and waits for content to load

Starting URL: https://southeastasiainfra.com/category/urban-infrastructure/

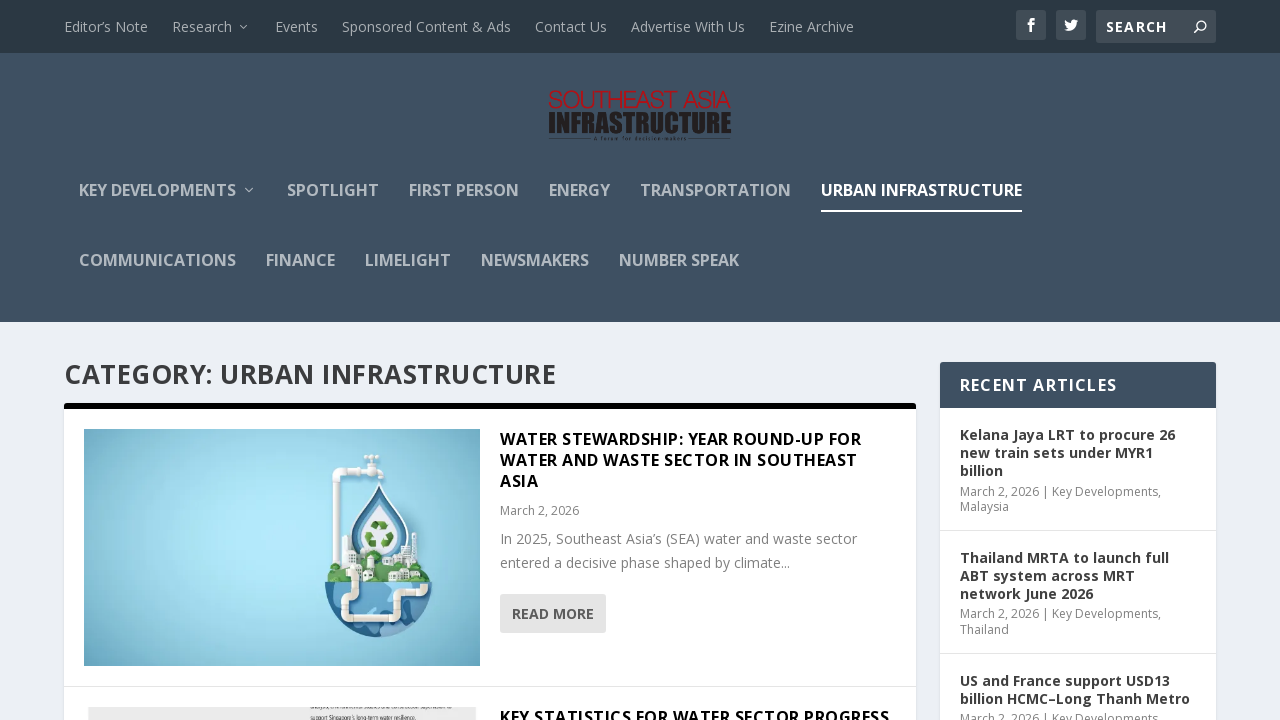

Navigated to Southeast Asia infrastructure urban infrastructure category page
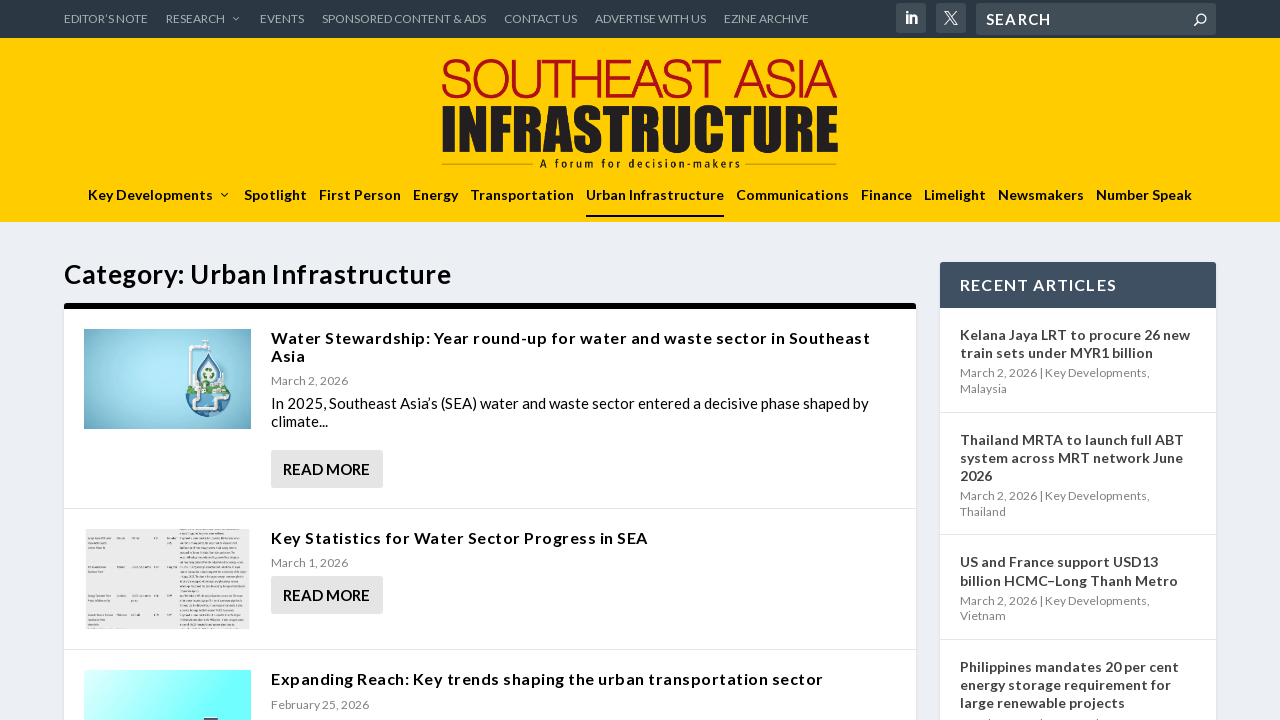

Page content loaded - network activity idle
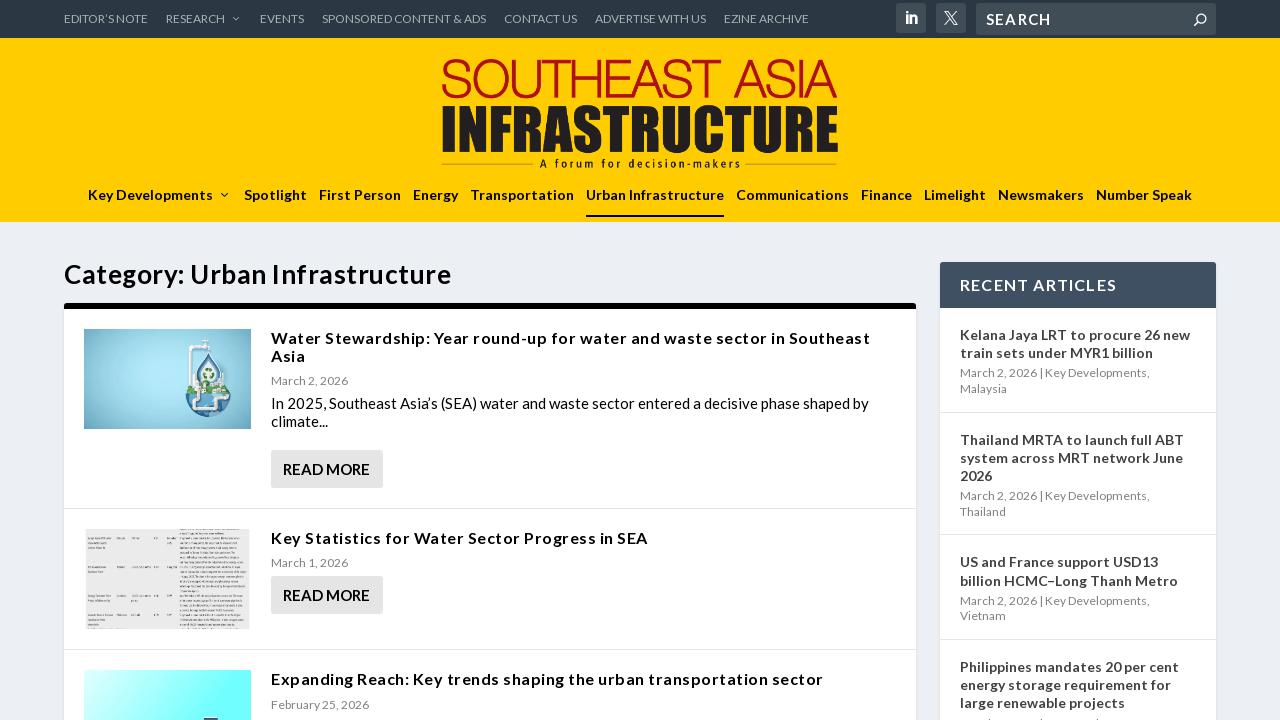

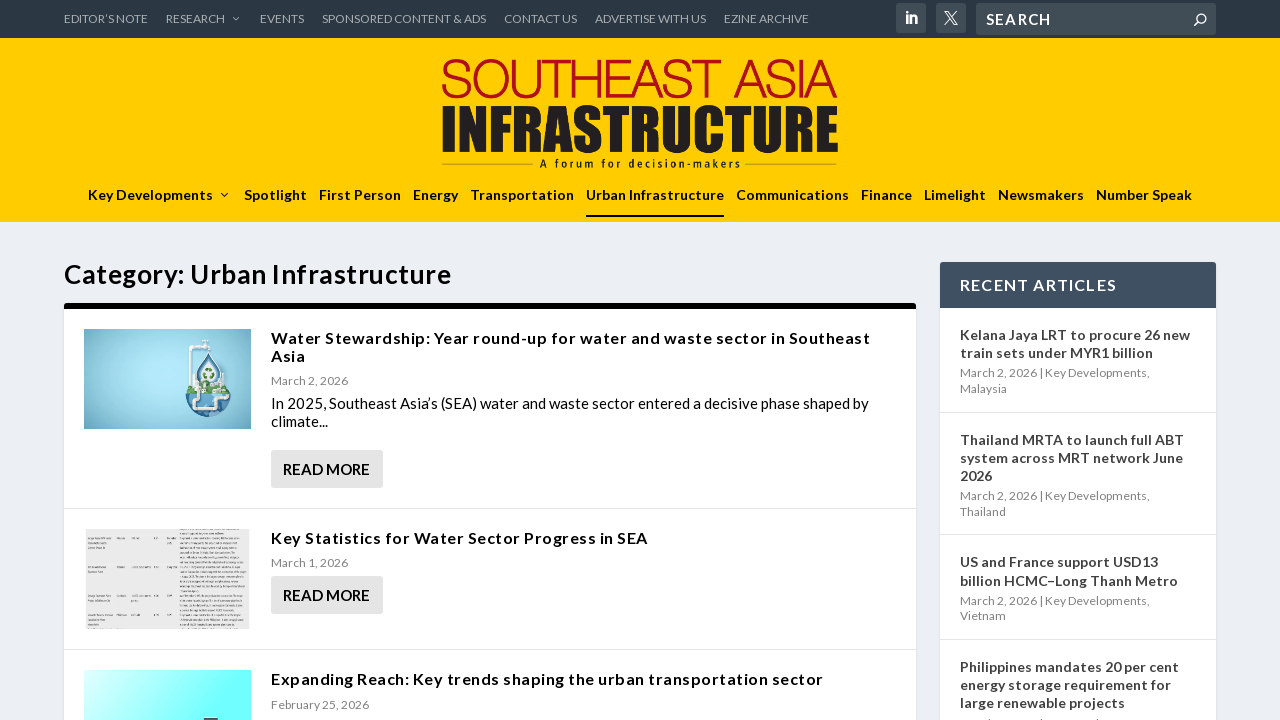